Tests a registration form by filling in first name, last name, and email fields, then submitting and verifying the success message.

Starting URL: http://suninjuly.github.io/registration1.html

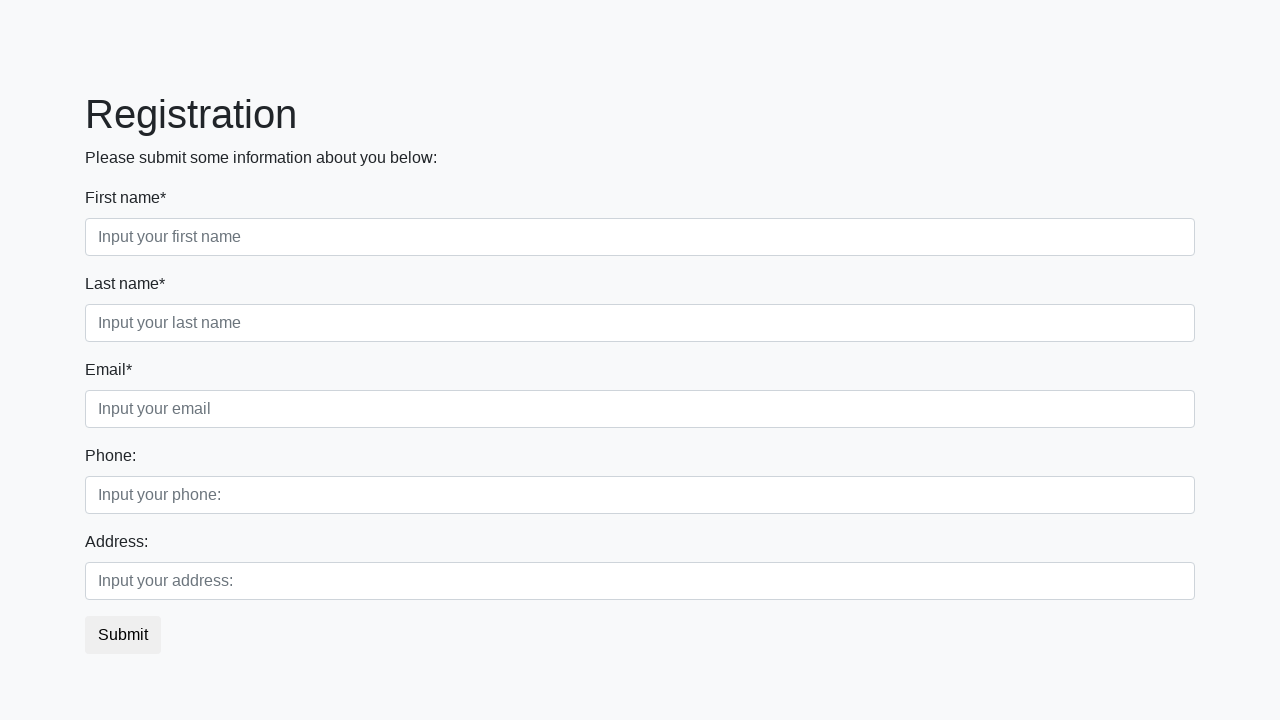

Filled first name field with 'Ivan' on input[type='text']
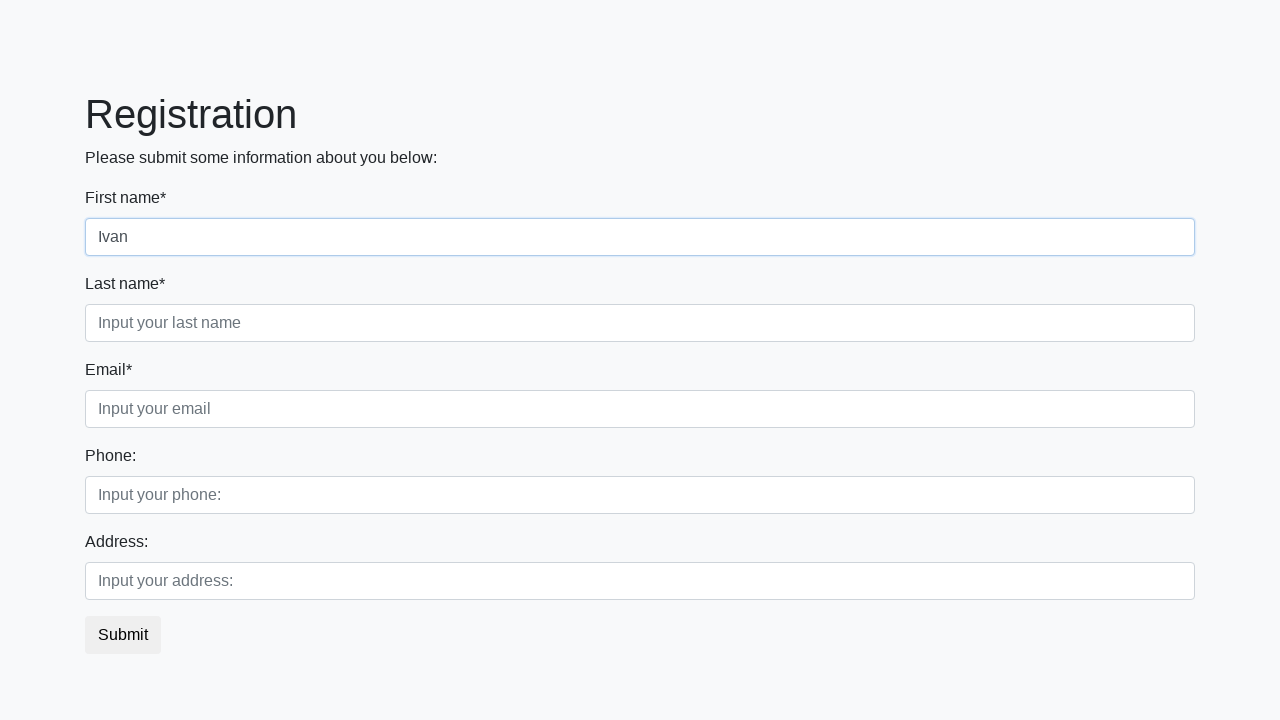

Filled last name field with 'Petrov' on [placeholder='Input your last name']
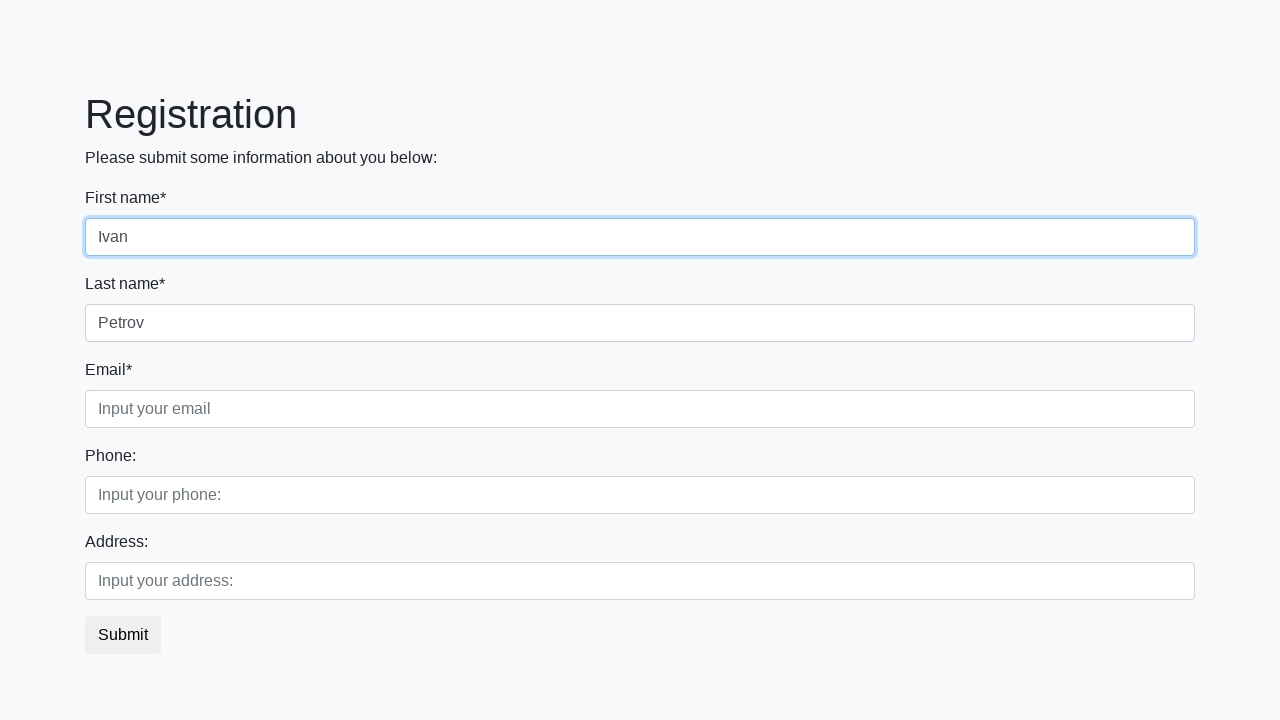

Filled email field with 'ivan_petrov@ukr.net' on .third
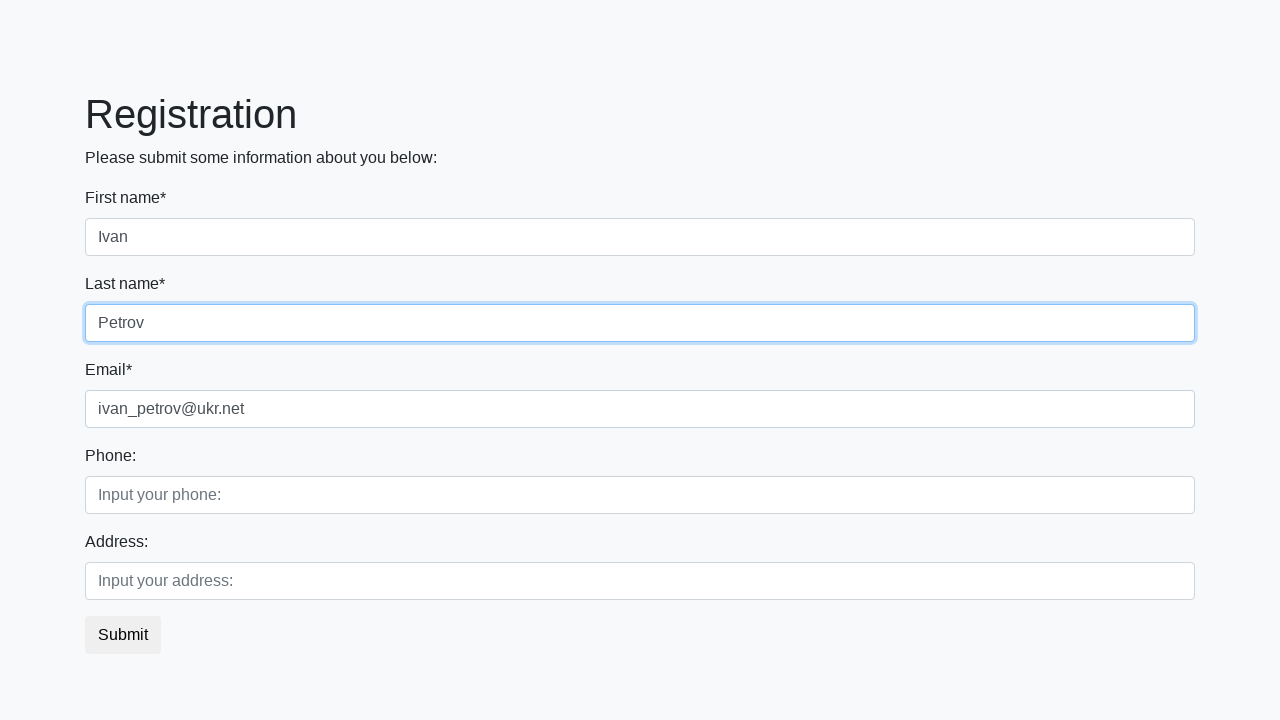

Clicked submit button to register at (123, 635) on button.btn
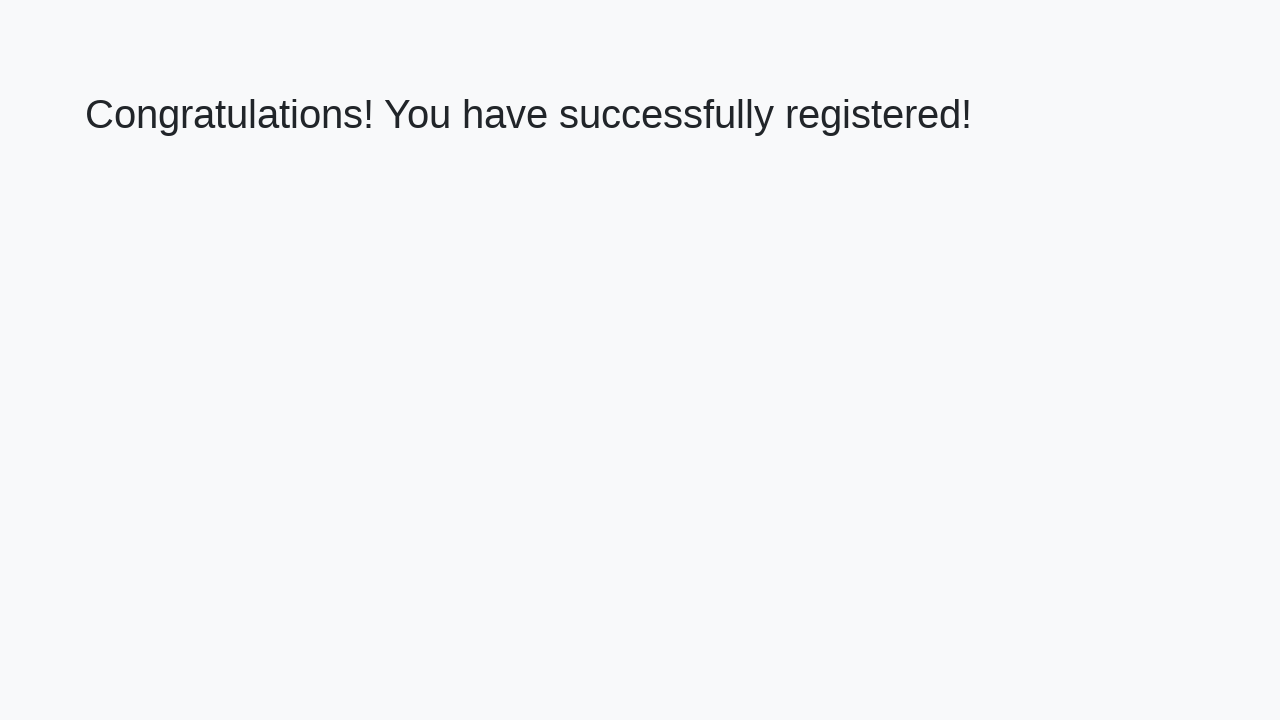

Success message header loaded
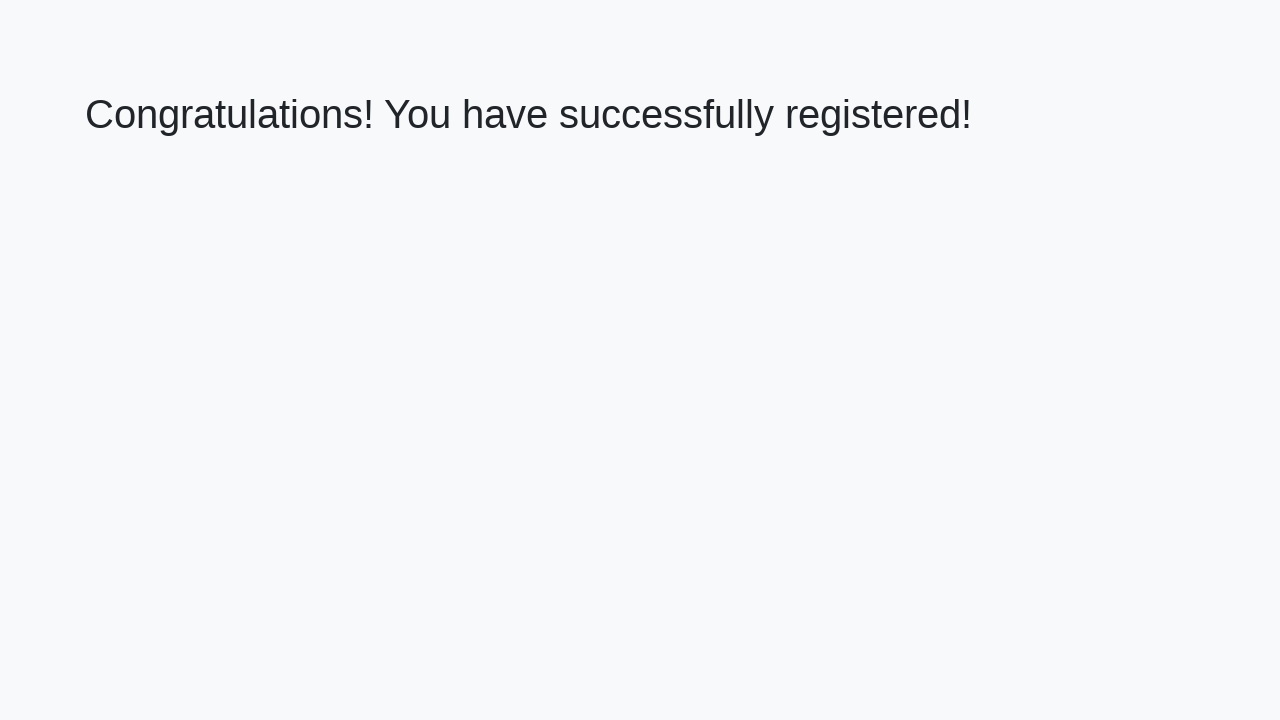

Retrieved success message text
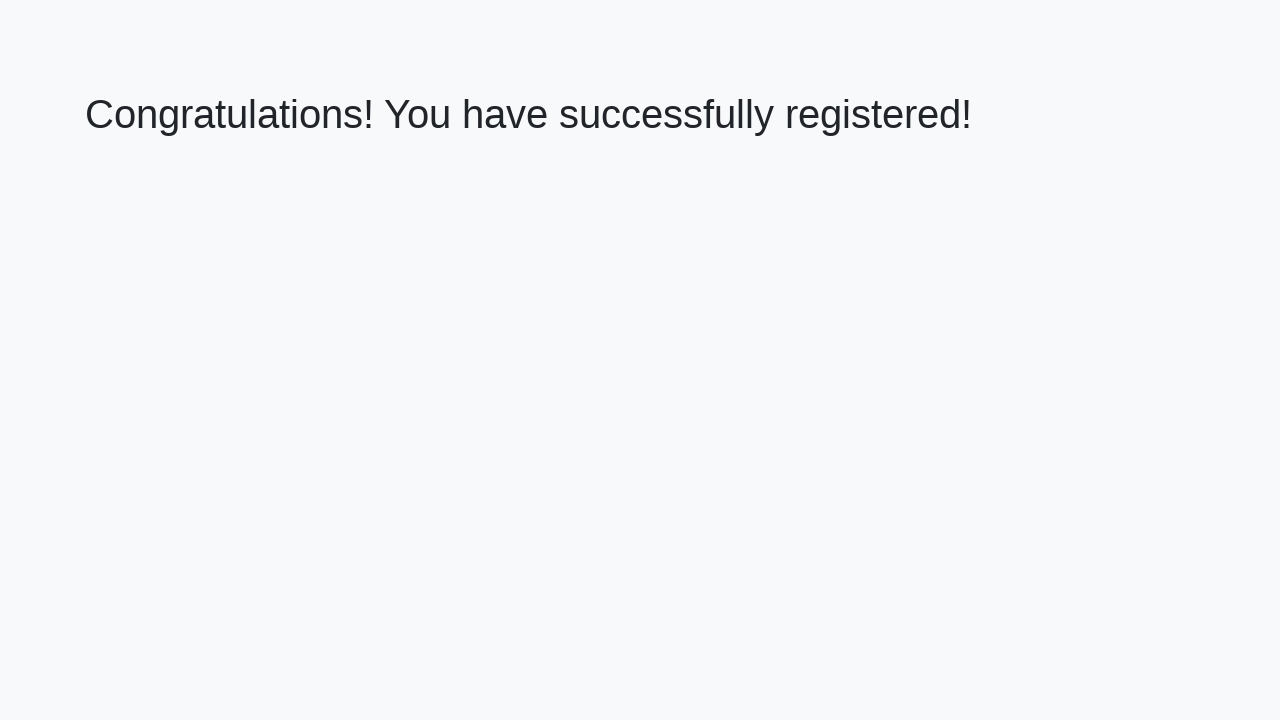

Verified success message: 'Congratulations! You have successfully registered!'
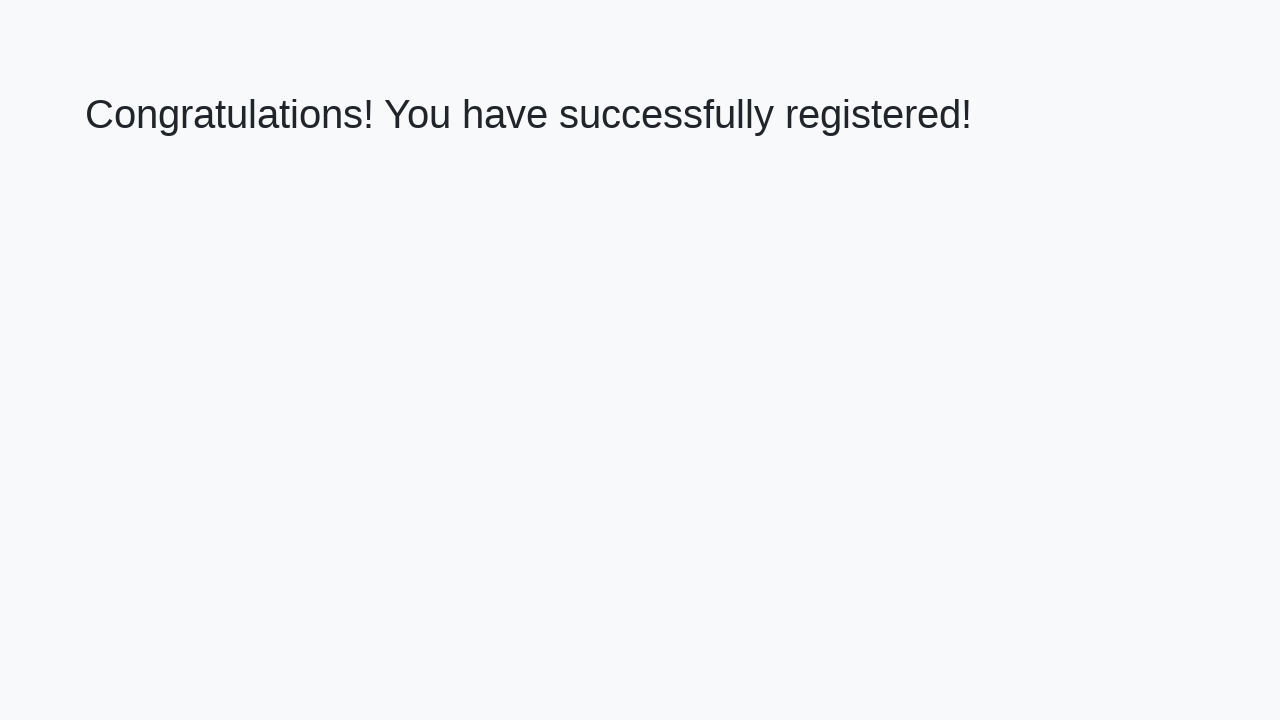

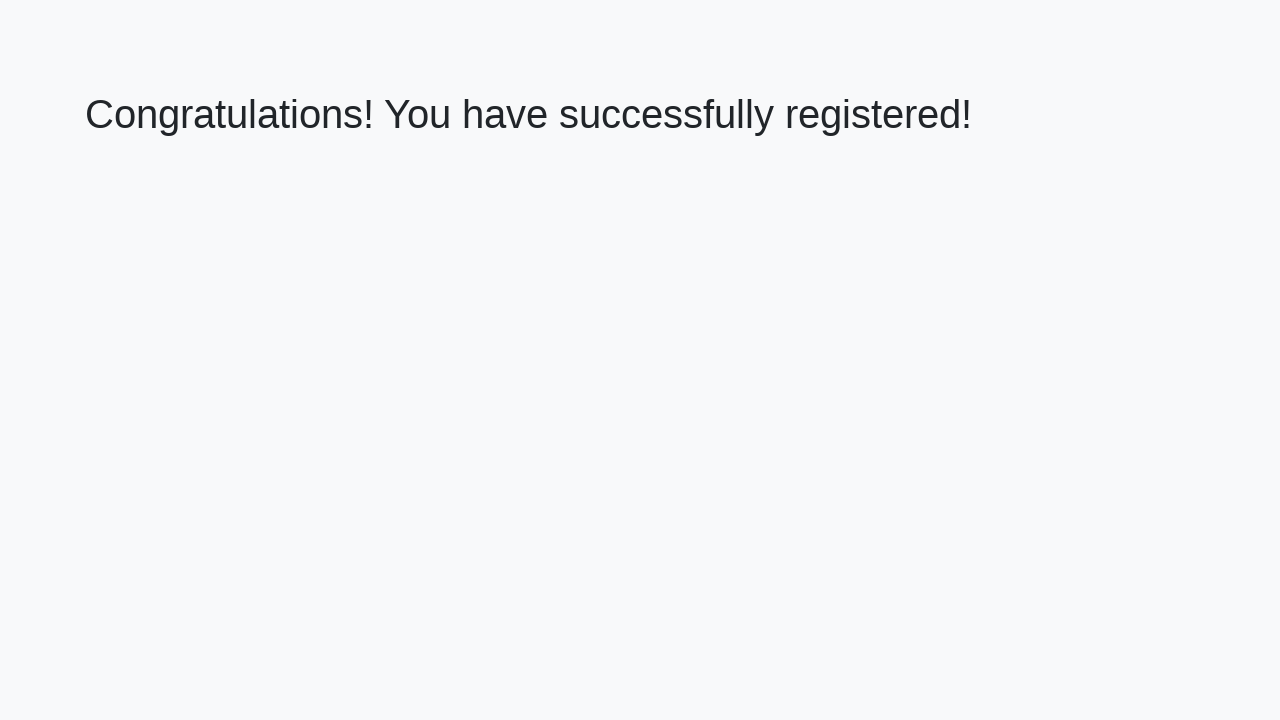